Tests a registration form by filling in first name, last name, and email fields in the first block, then clicking the submit button and verifying successful registration.

Starting URL: http://suninjuly.github.io/registration1.html

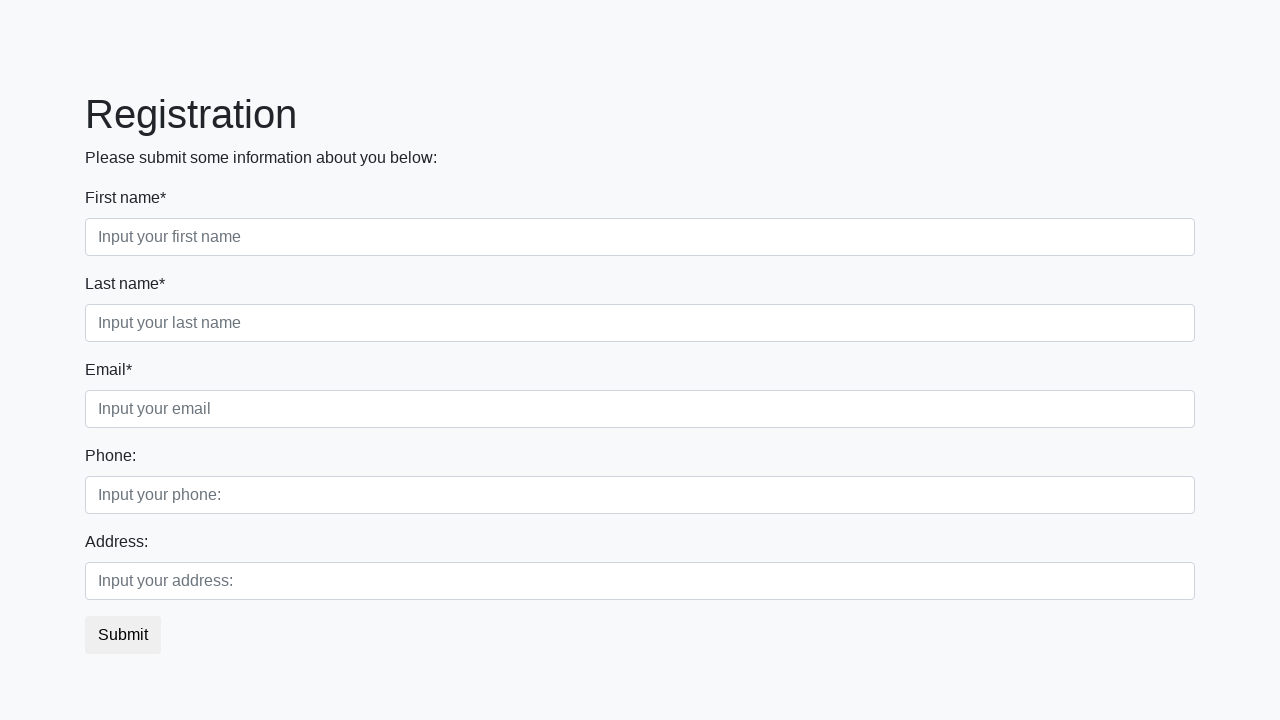

Filled first name field with 'Masha' on .first_block .first
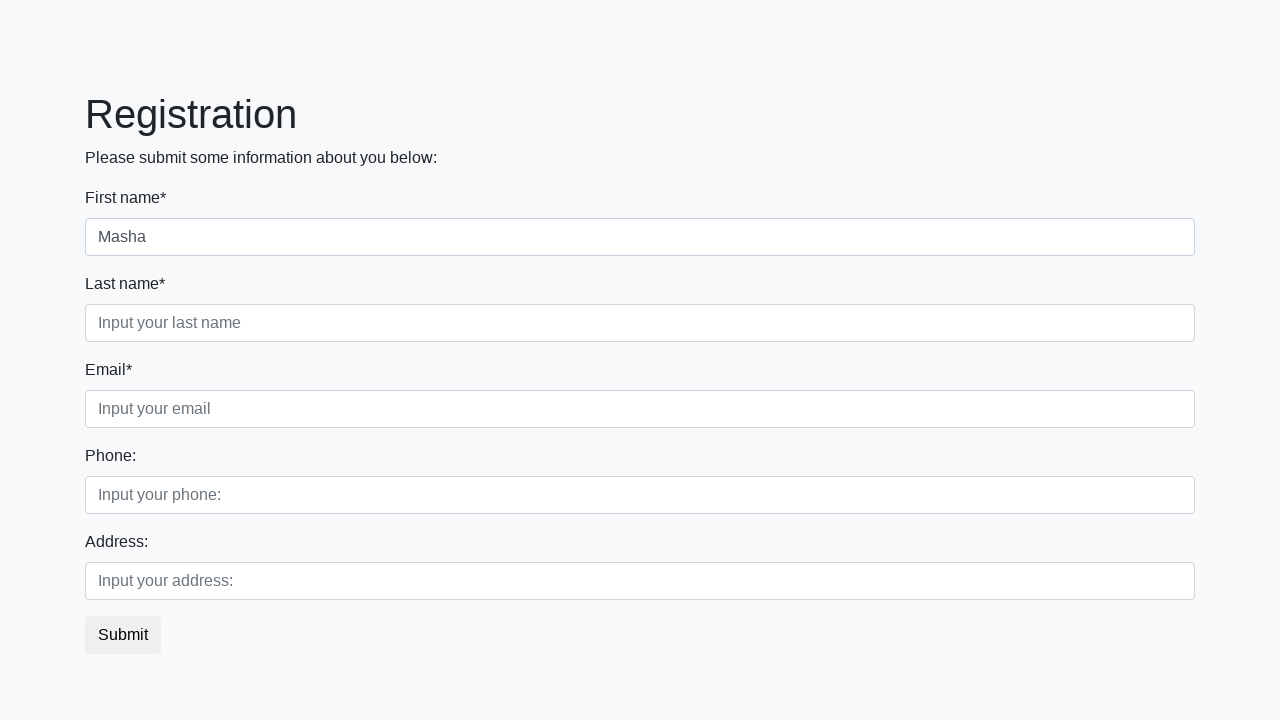

Filled last name field with 'Dubinina' on .first_block .second
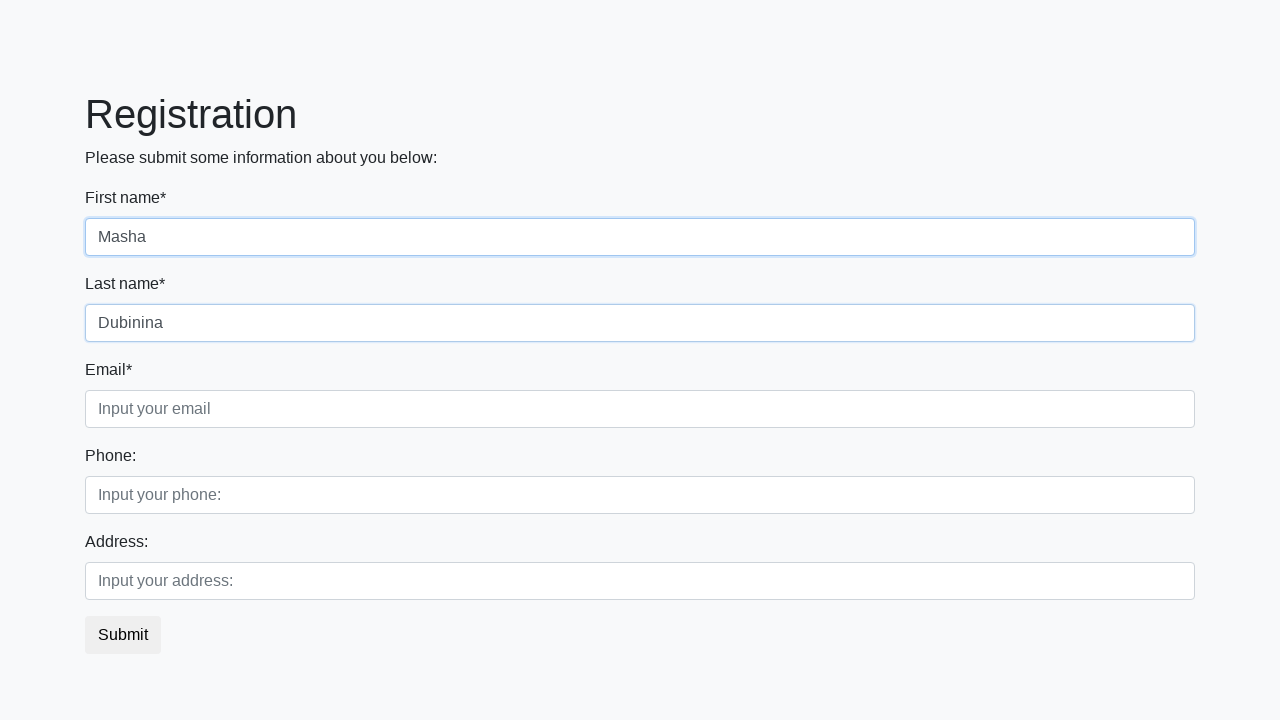

Filled email field with 'testuser2024@example.com' on .first_block .third
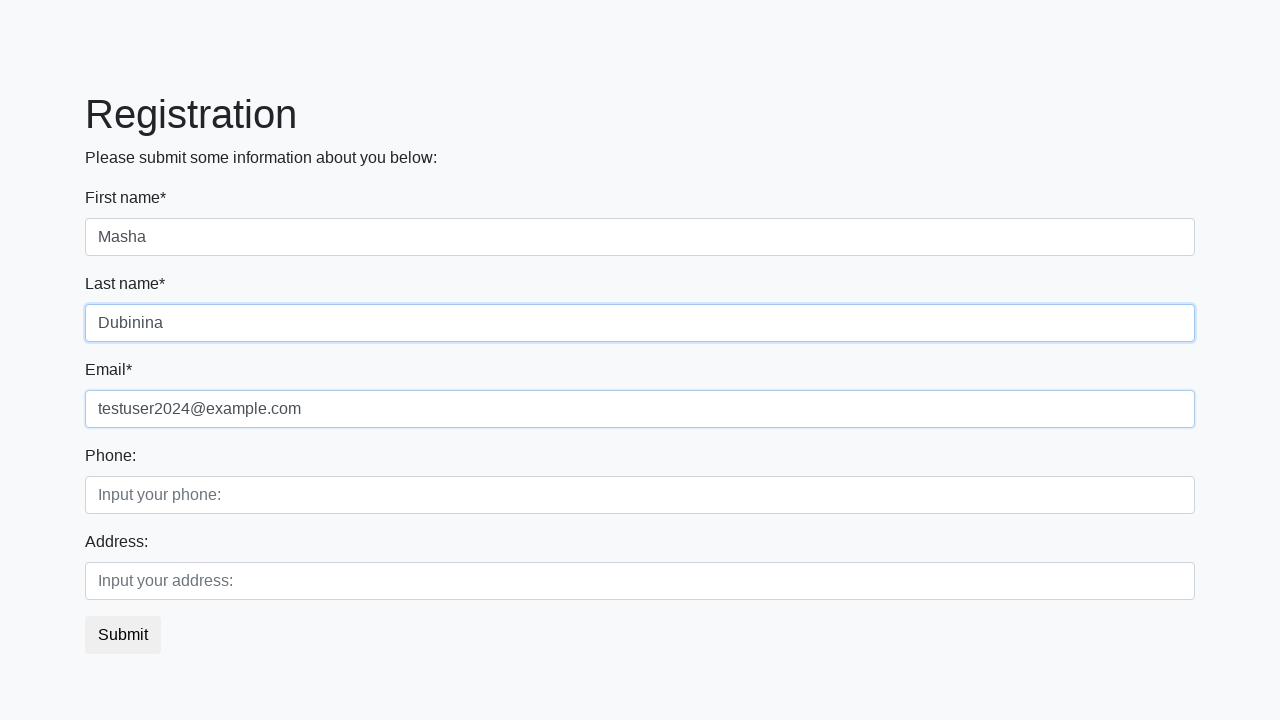

Clicked submit button to register at (123, 635) on .btn
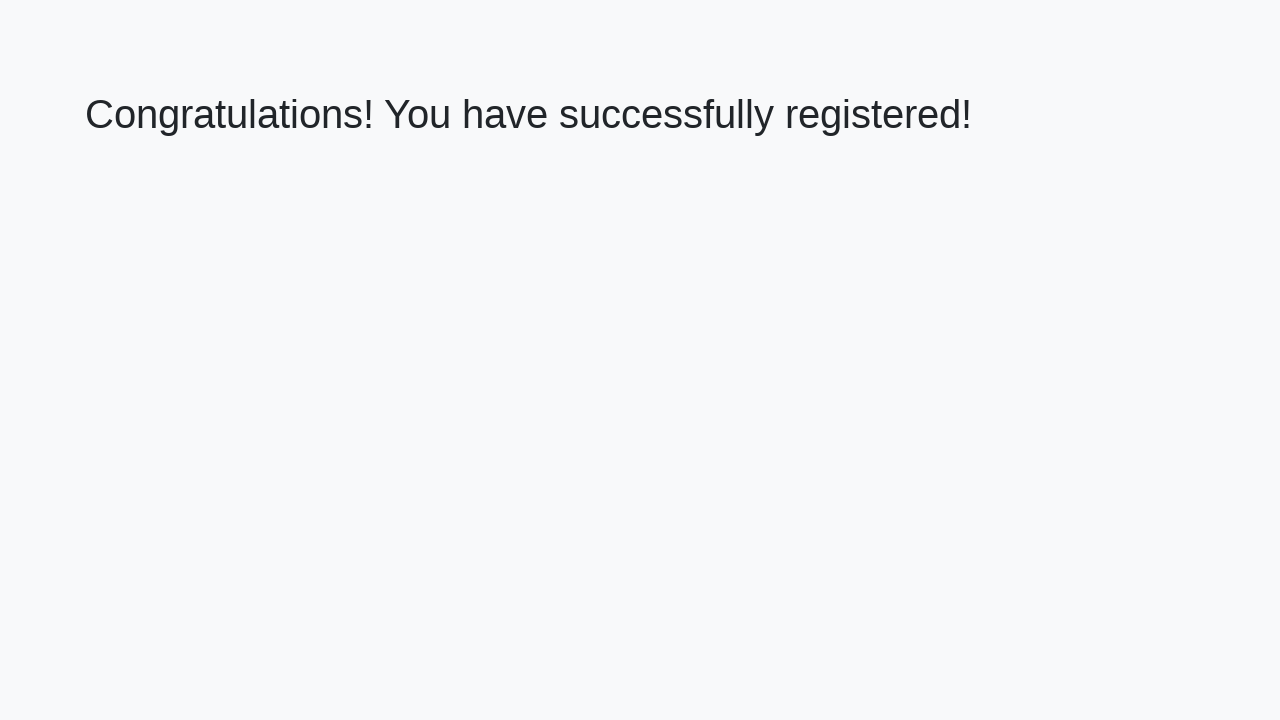

Registration successful - h1 heading appeared
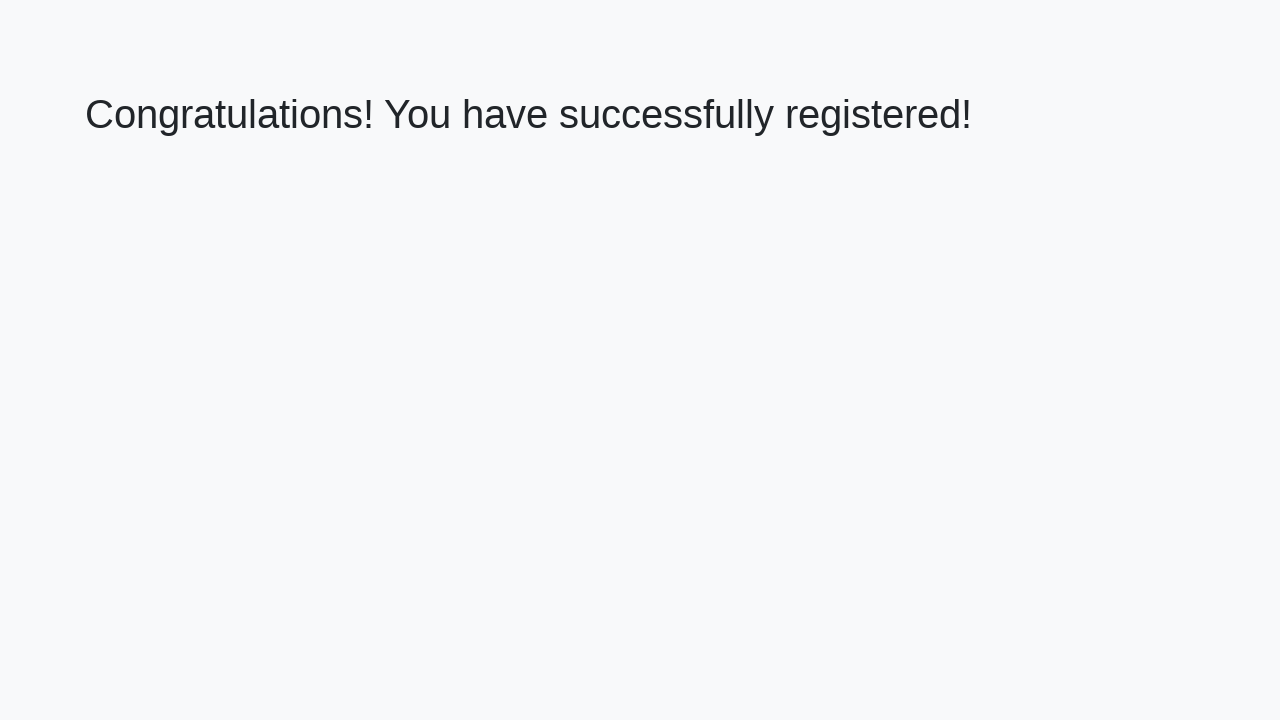

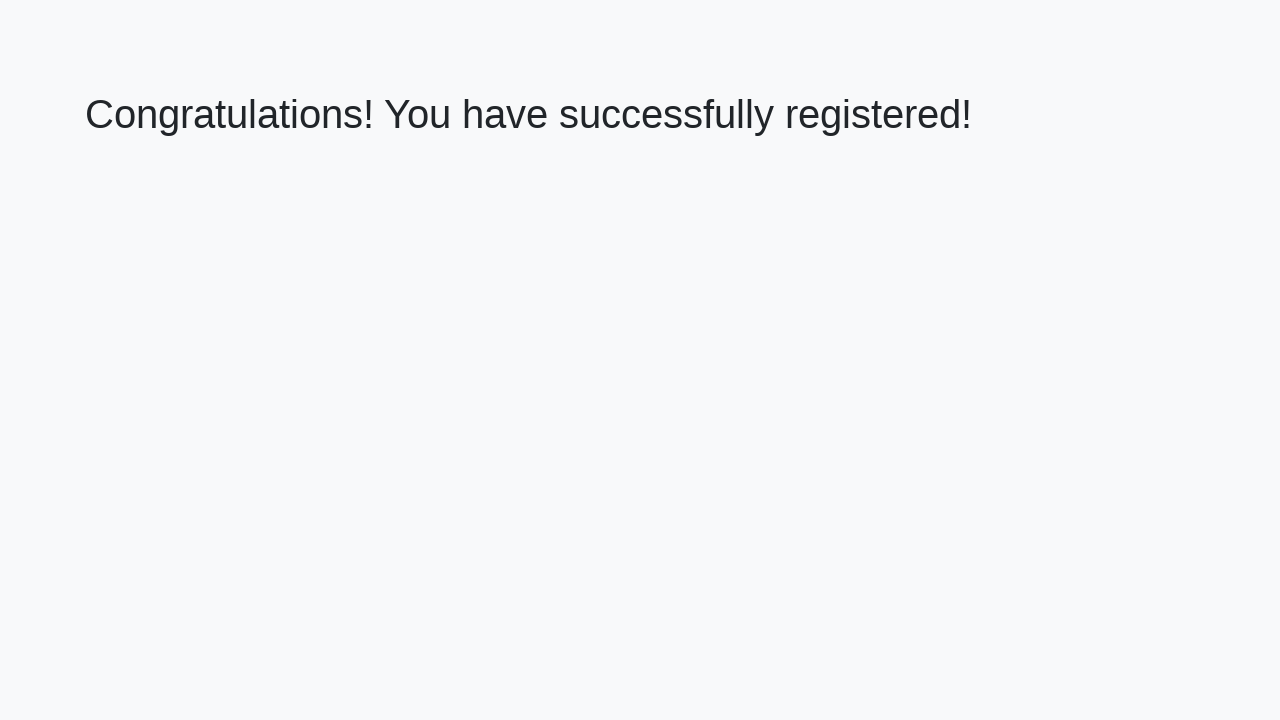